Tests the complete student registration form by filling all fields (name, email, gender, phone, date of birth, subjects, hobbies, file upload, address, state/city) and verifying the submission modal displays correct values.

Starting URL: https://demoqa.com/automation-practice-form

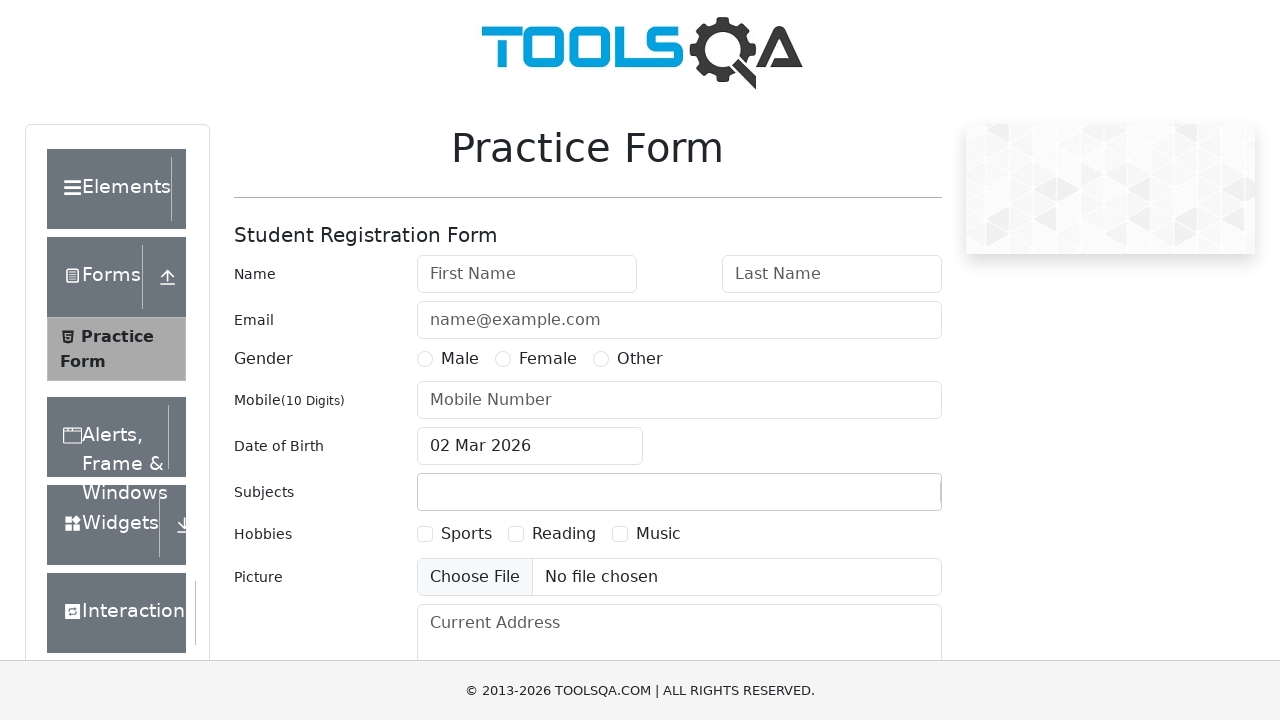

Filled first name with 'Michael' on #firstName
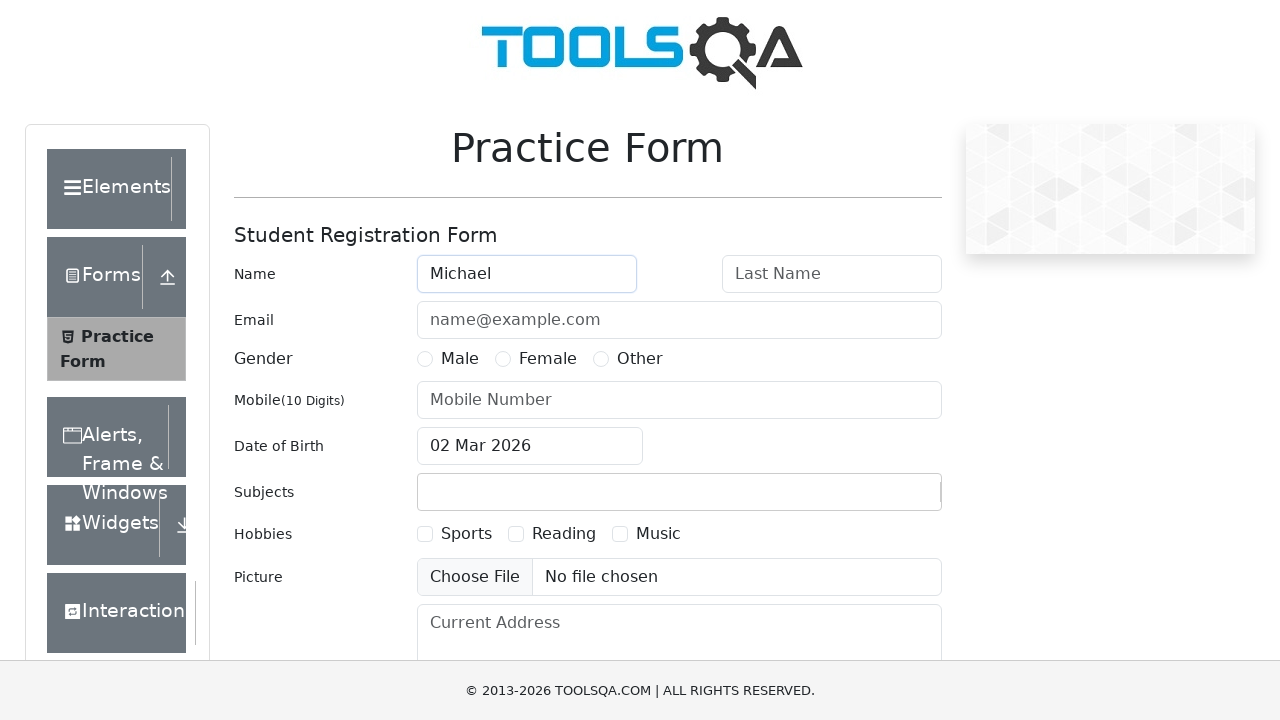

Filled last name with 'Johnson' on #lastName
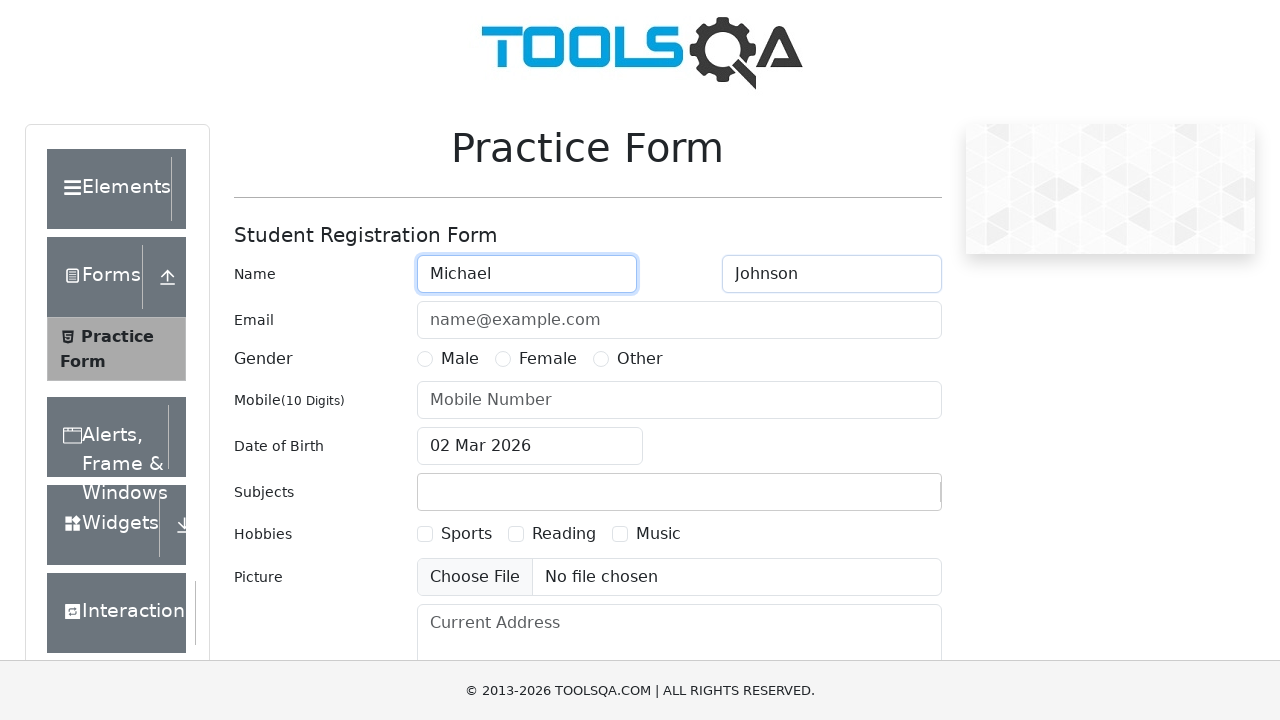

Filled email with 'michael.johnson@testmail.com' on #userEmail
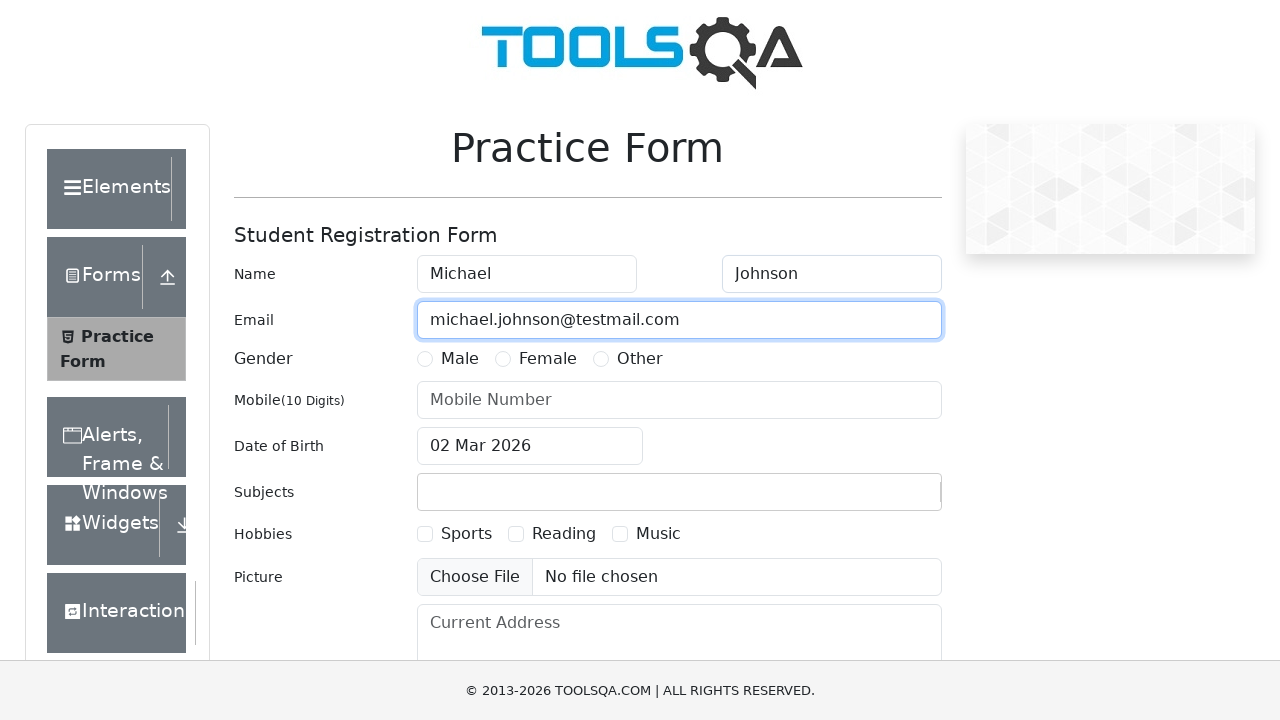

Selected gender 'Male' at (460, 359) on label[for='gender-radio-1']
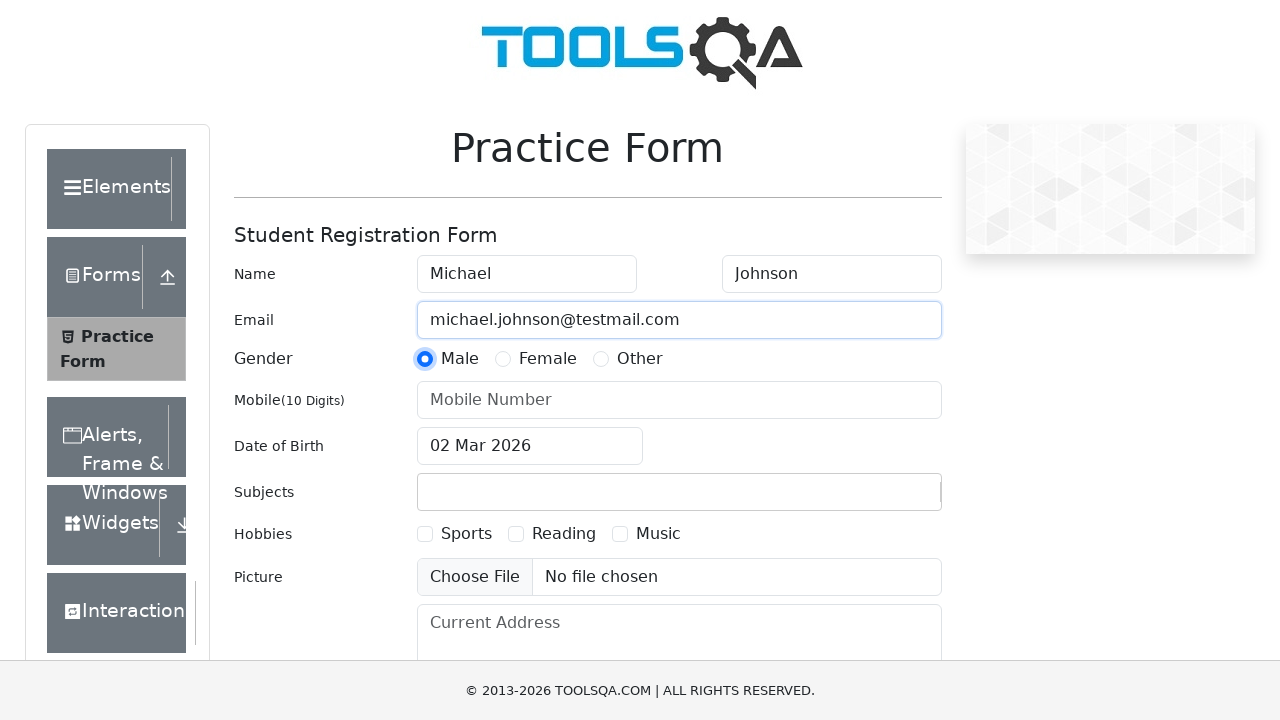

Filled phone number with '9876543210' on #userNumber
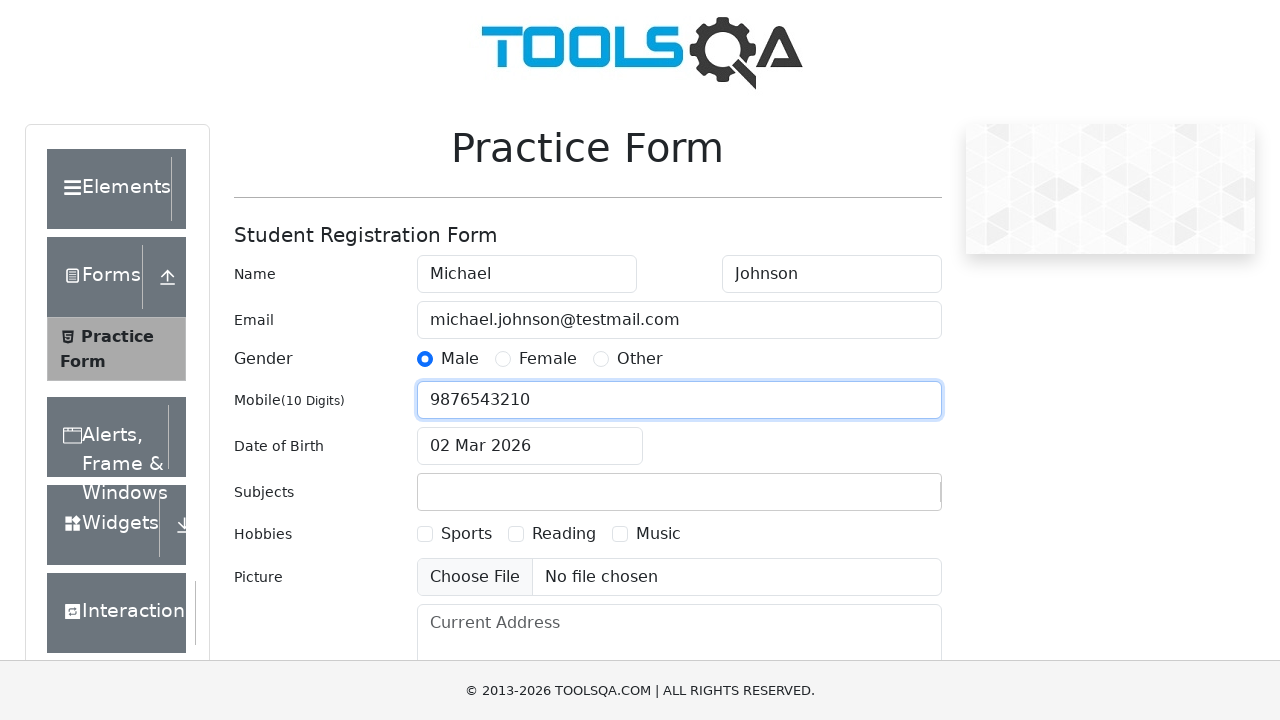

Clicked date of birth input field at (530, 446) on #dateOfBirthInput
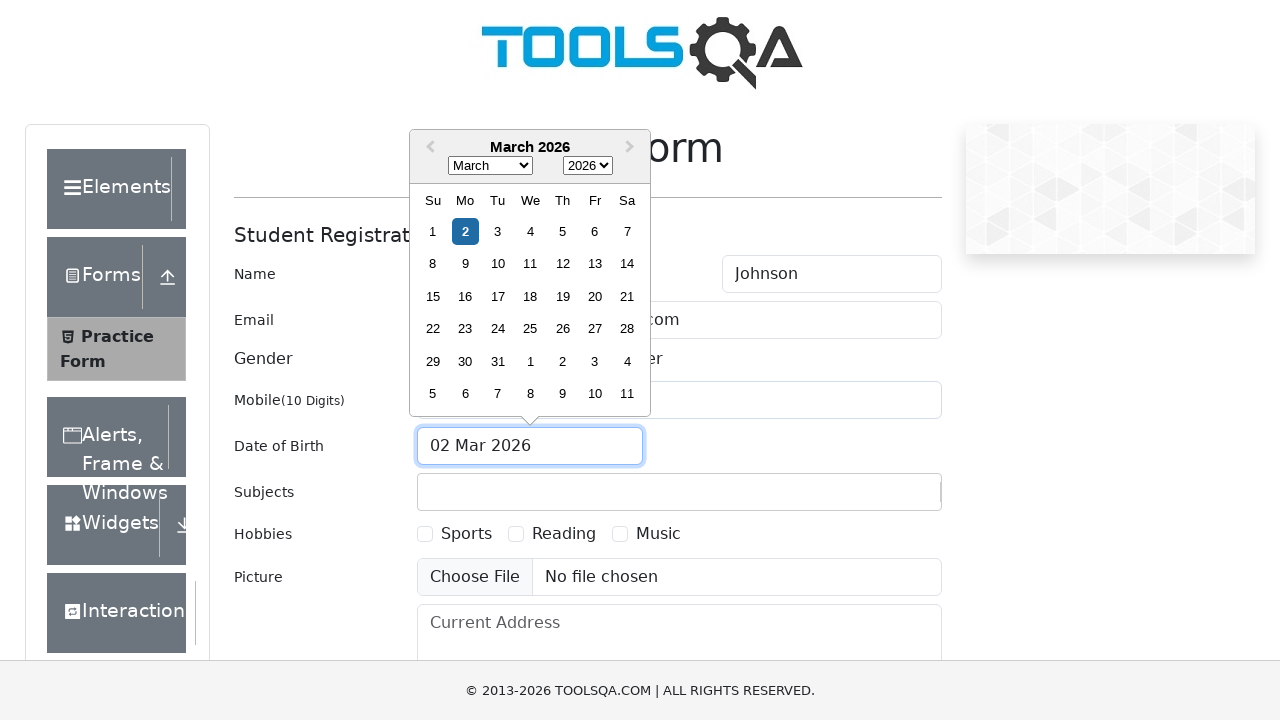

Selected birth month 'March' on .react-datepicker__month-select
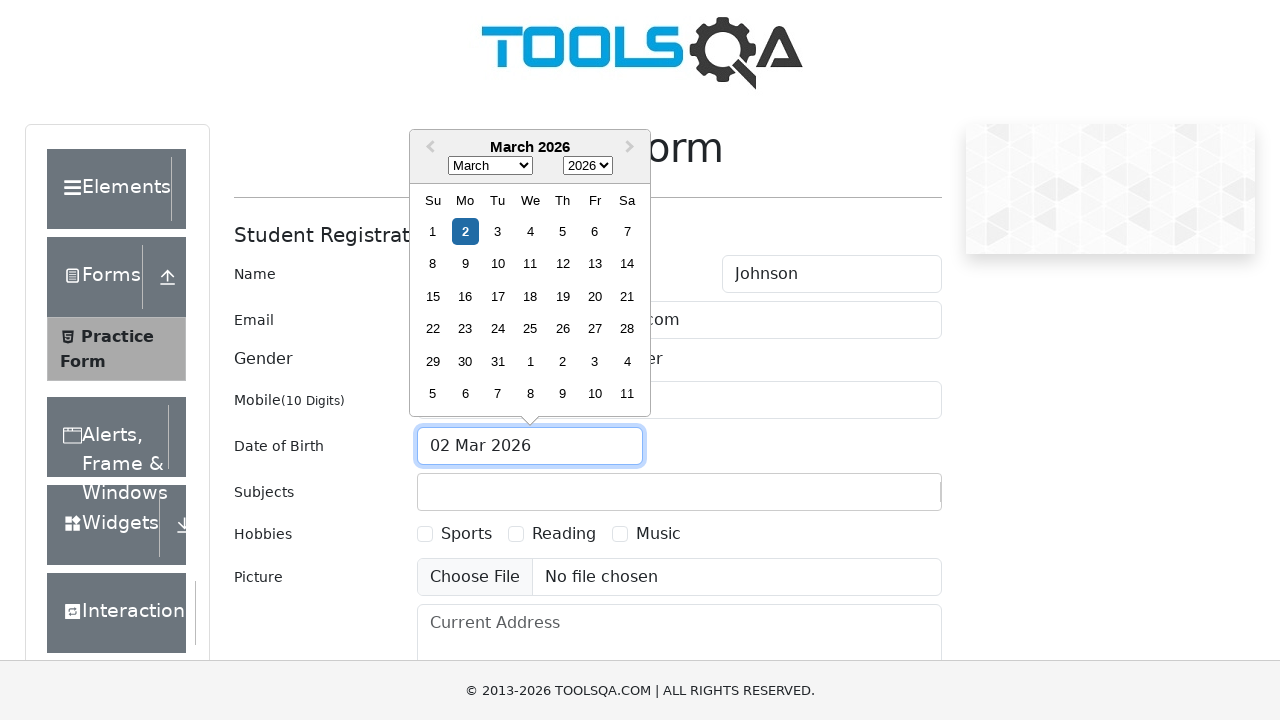

Selected birth year '1995' on .react-datepicker__year-select
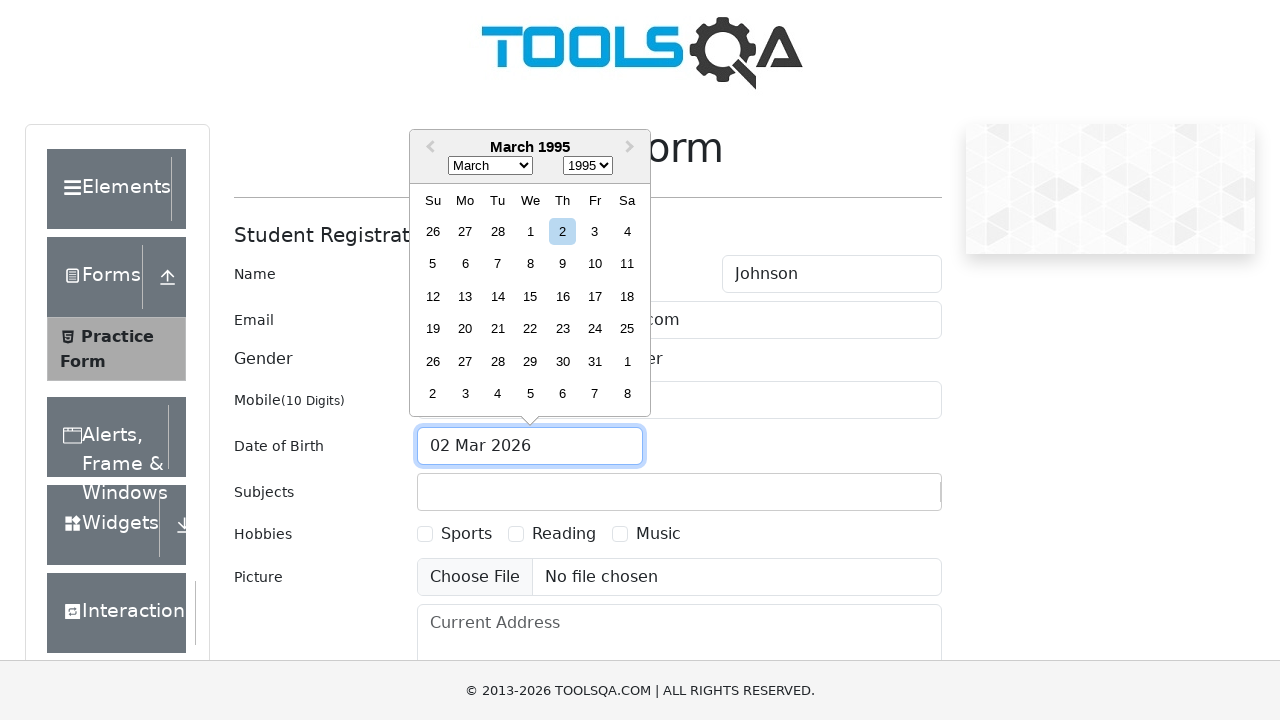

Selected birth day '15' at (530, 296) on .react-datepicker__day--015:not(.react-datepicker__day--outside-month)
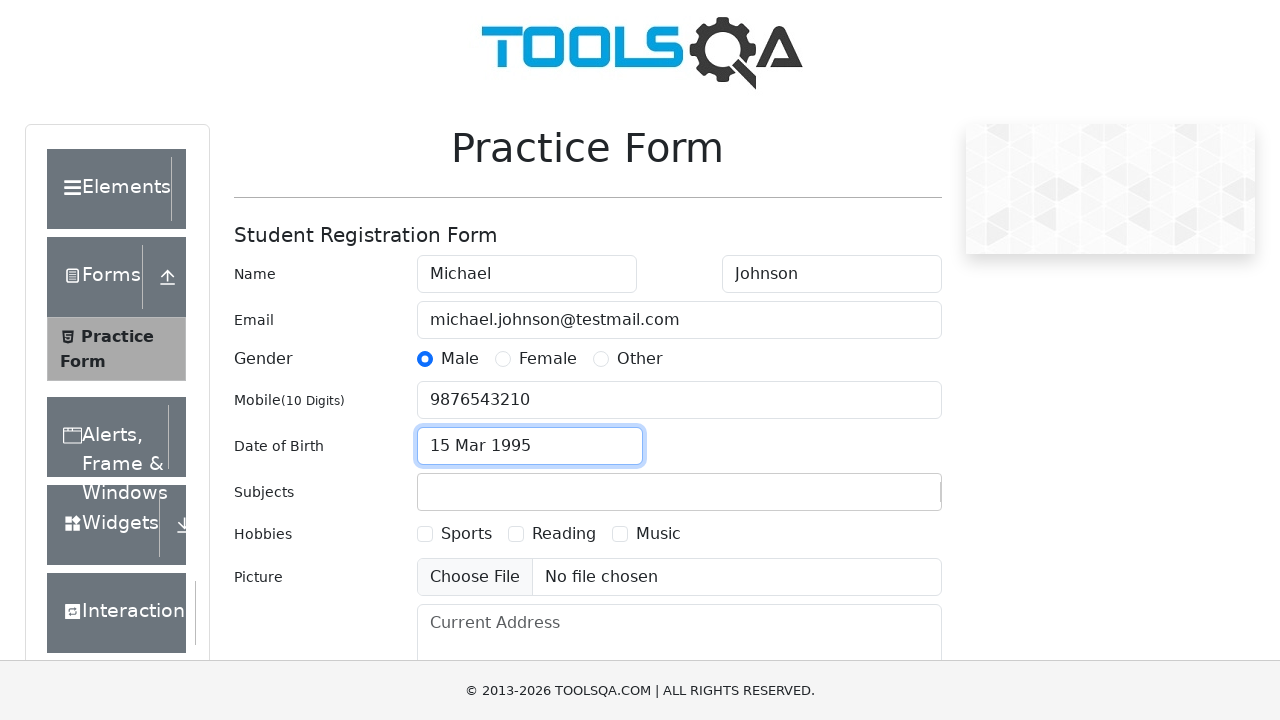

Filled subject field with 'History' on #subjectsInput
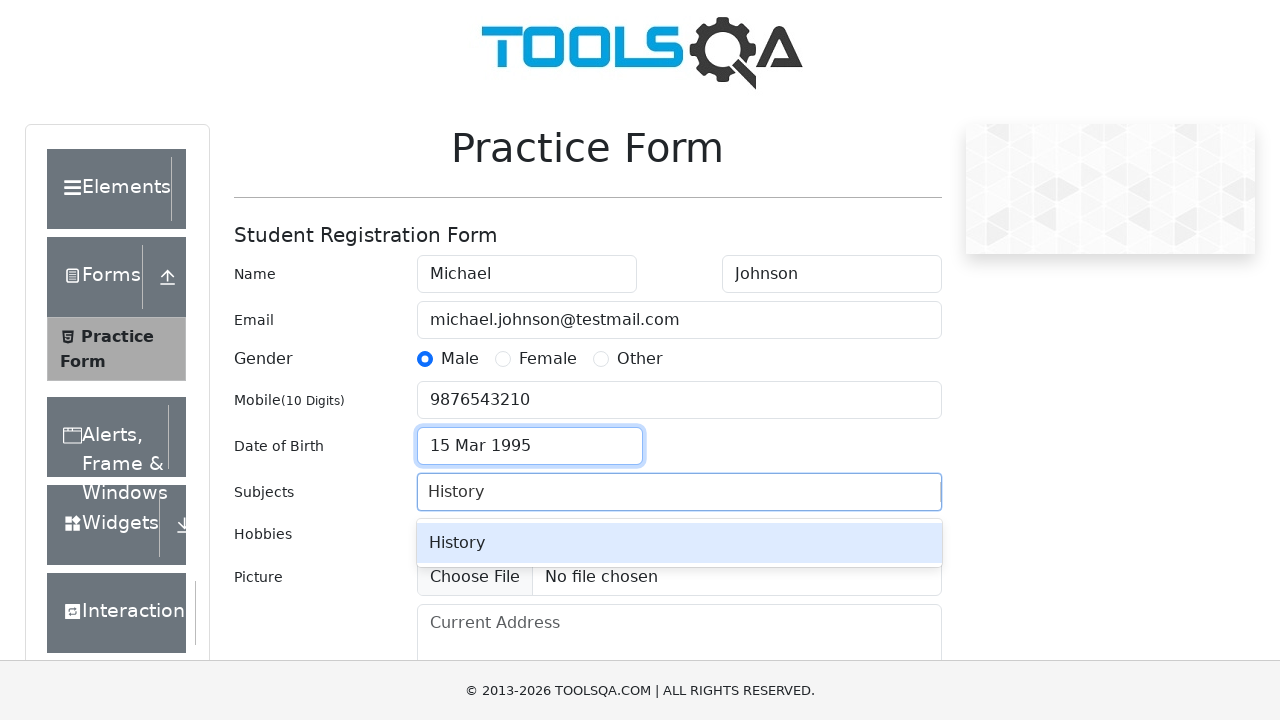

Pressed Enter to confirm subject 'History'
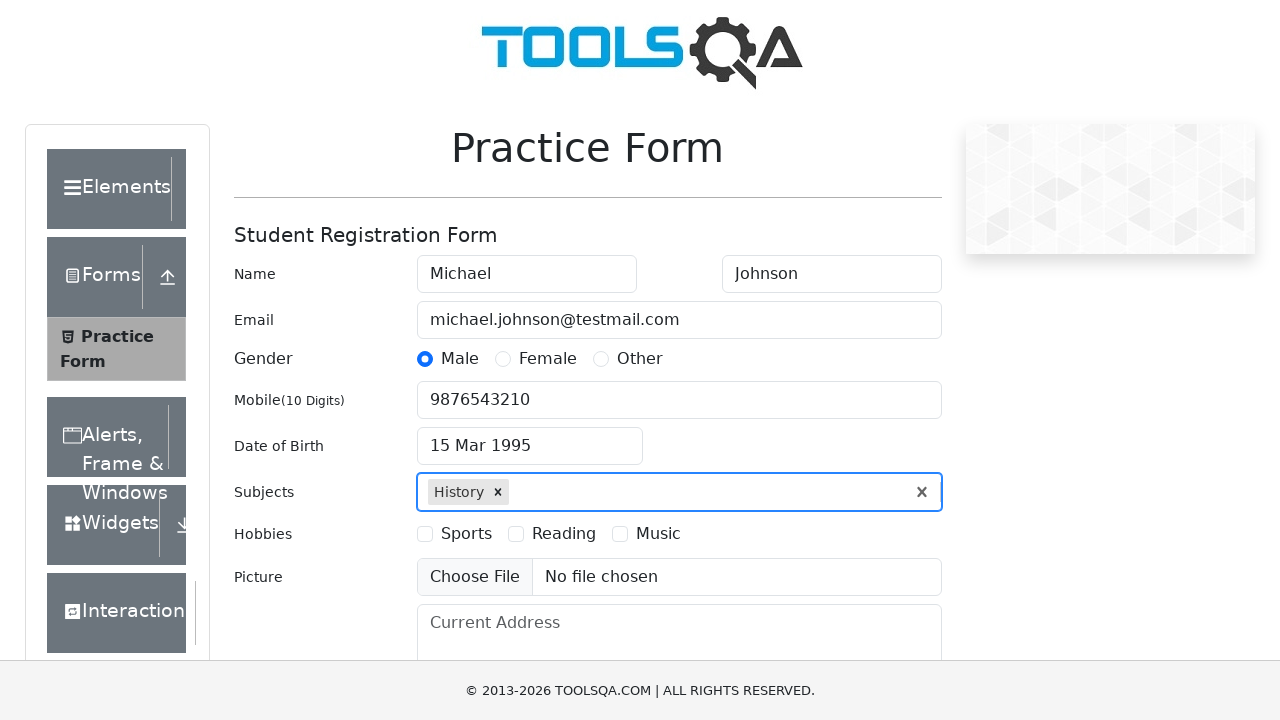

Selected hobby 'Sports' at (466, 534) on label[for='hobbies-checkbox-1']
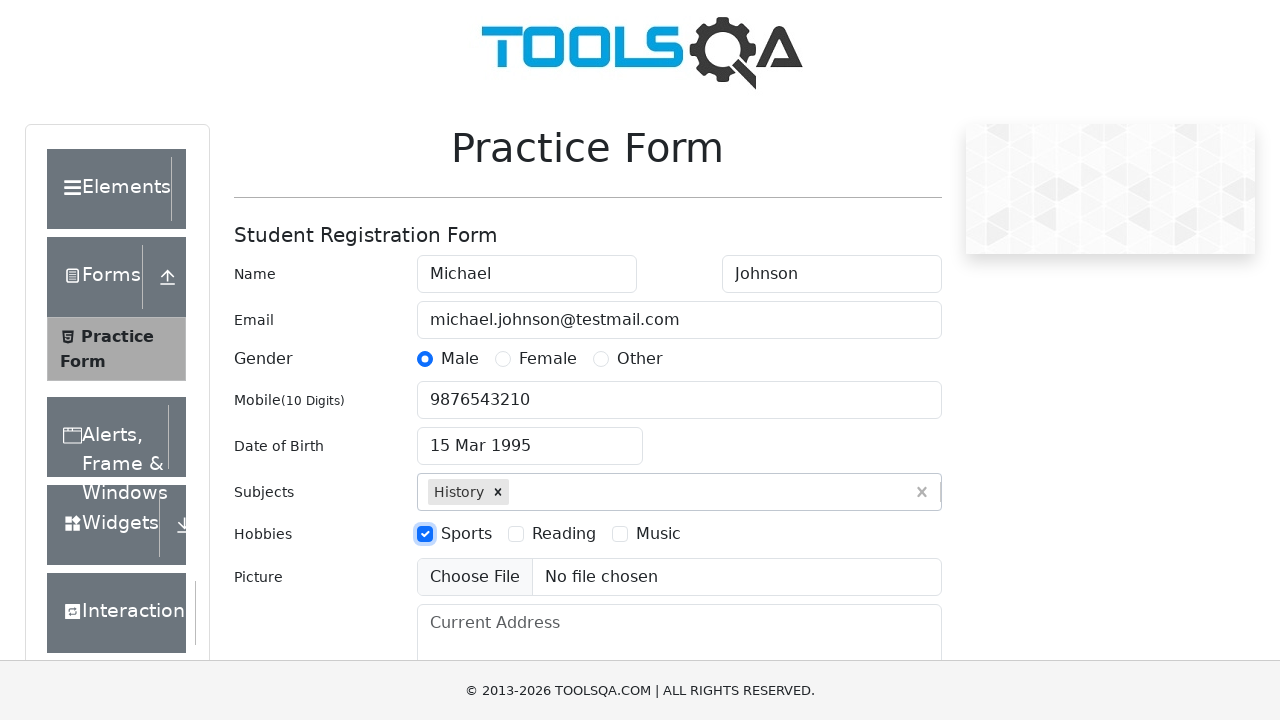

Filled address field with '742 Evergreen Terrace, Springfield' on #currentAddress
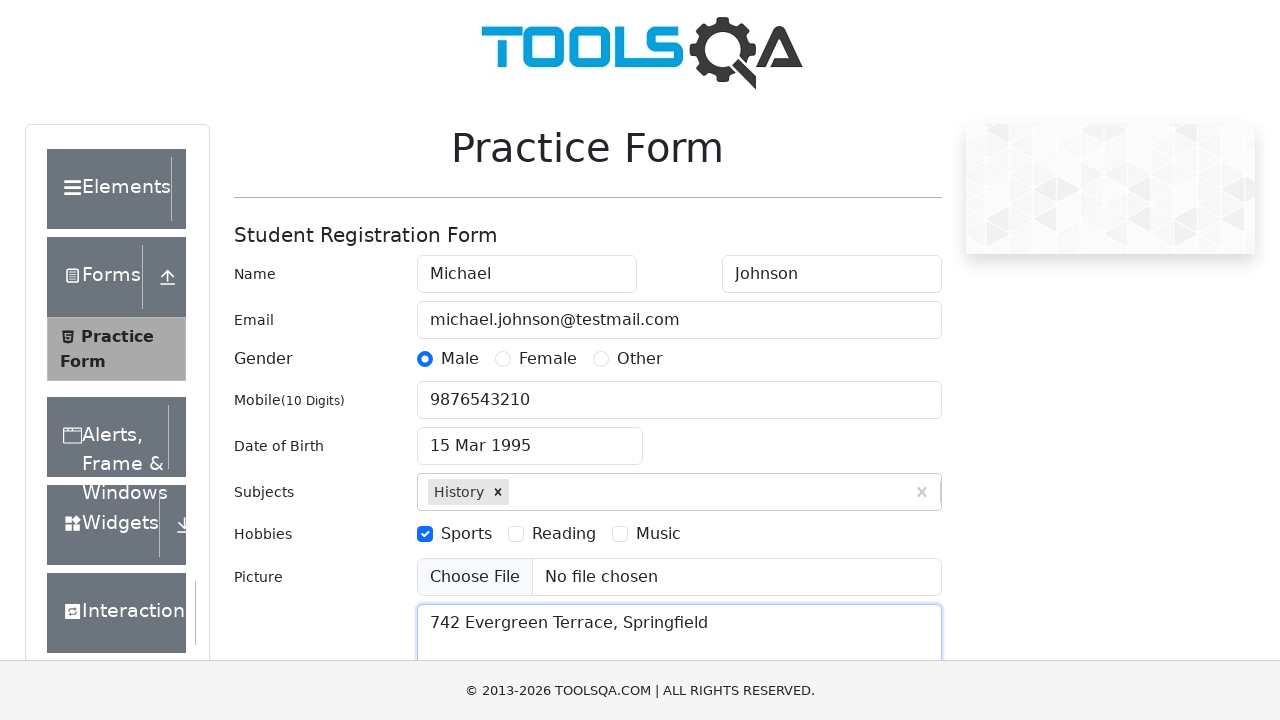

Clicked state dropdown at (527, 437) on #state
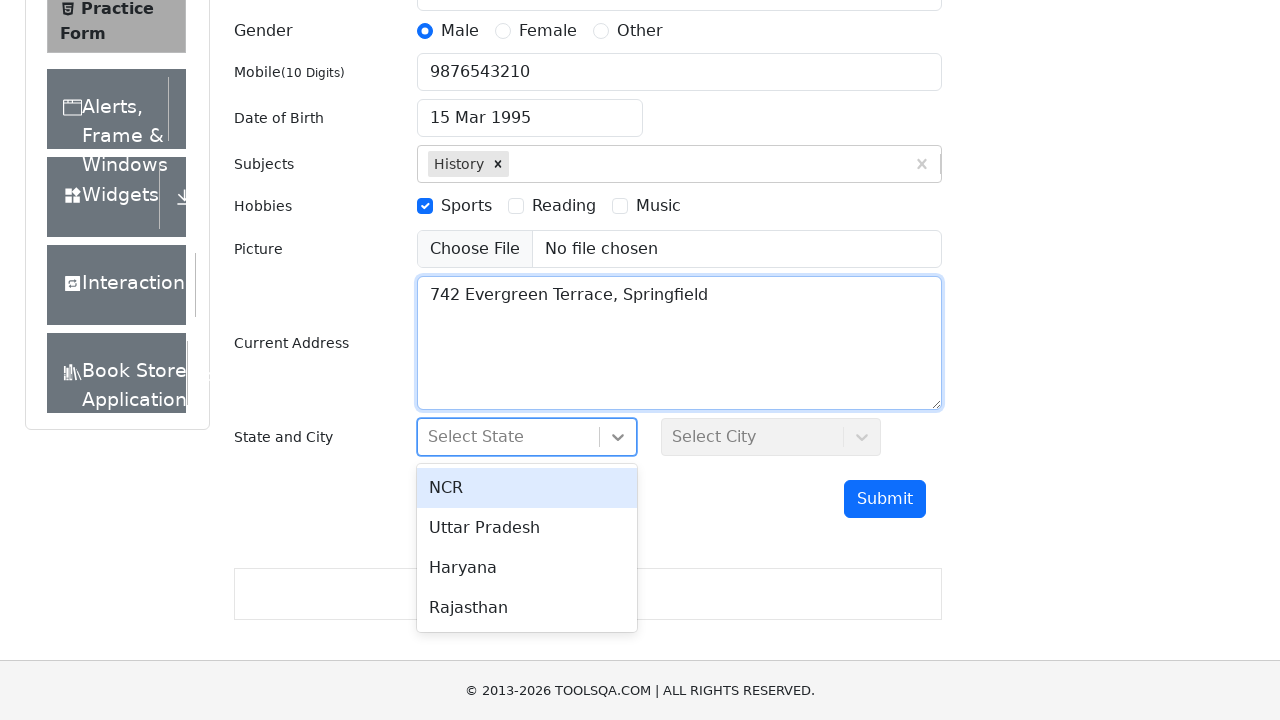

Selected state 'NCR' at (527, 488) on //div[contains(text(), 'NCR')]
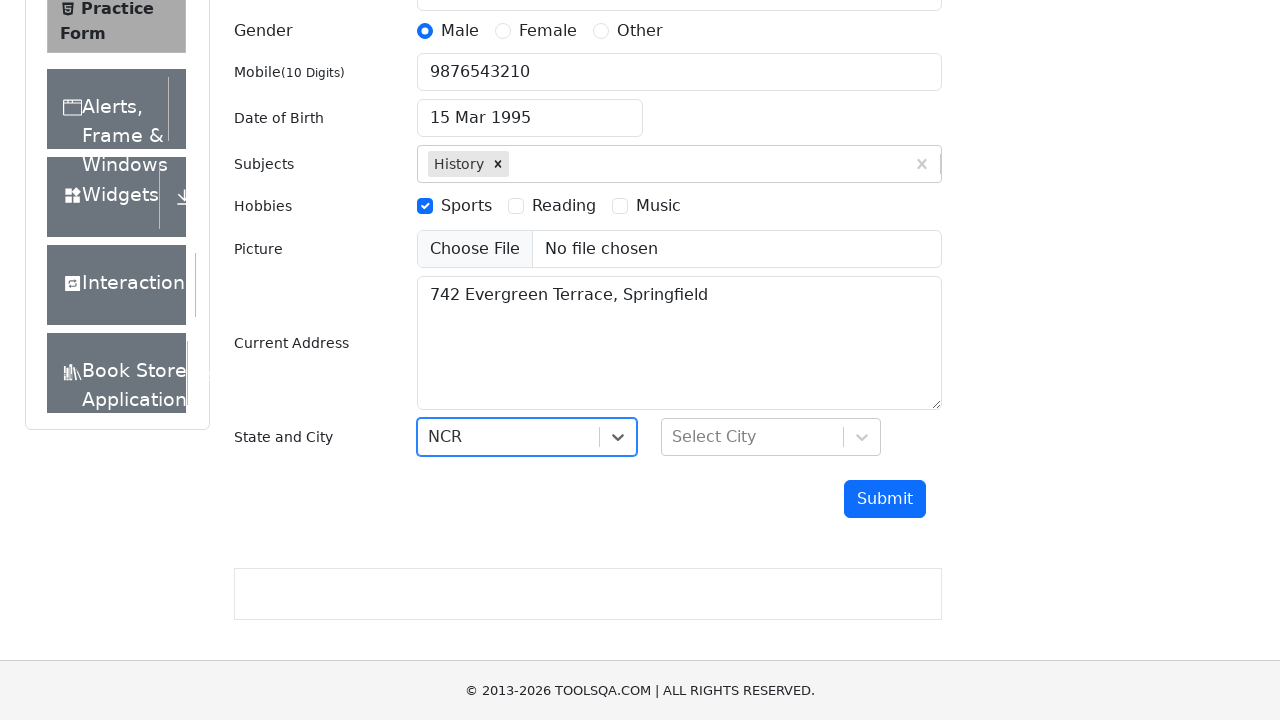

Clicked city dropdown at (771, 437) on #city
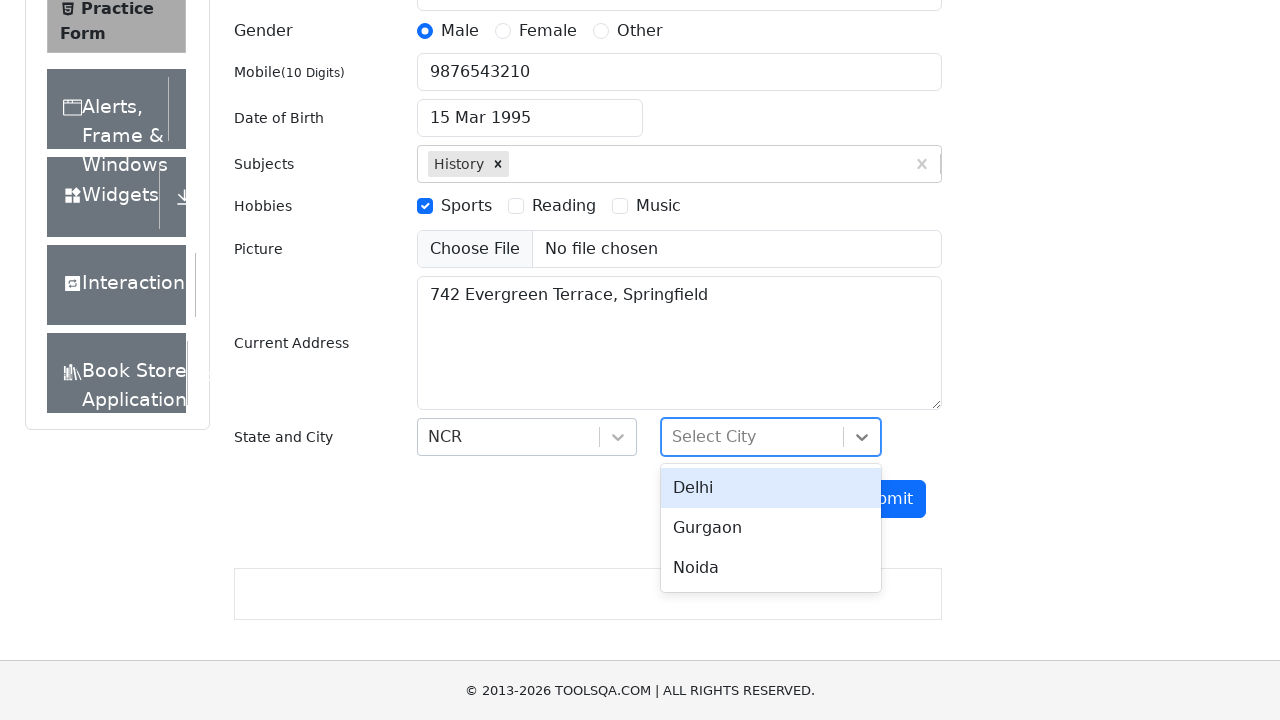

Selected city 'Delhi' at (771, 488) on //div[contains(text(), 'Delhi')]
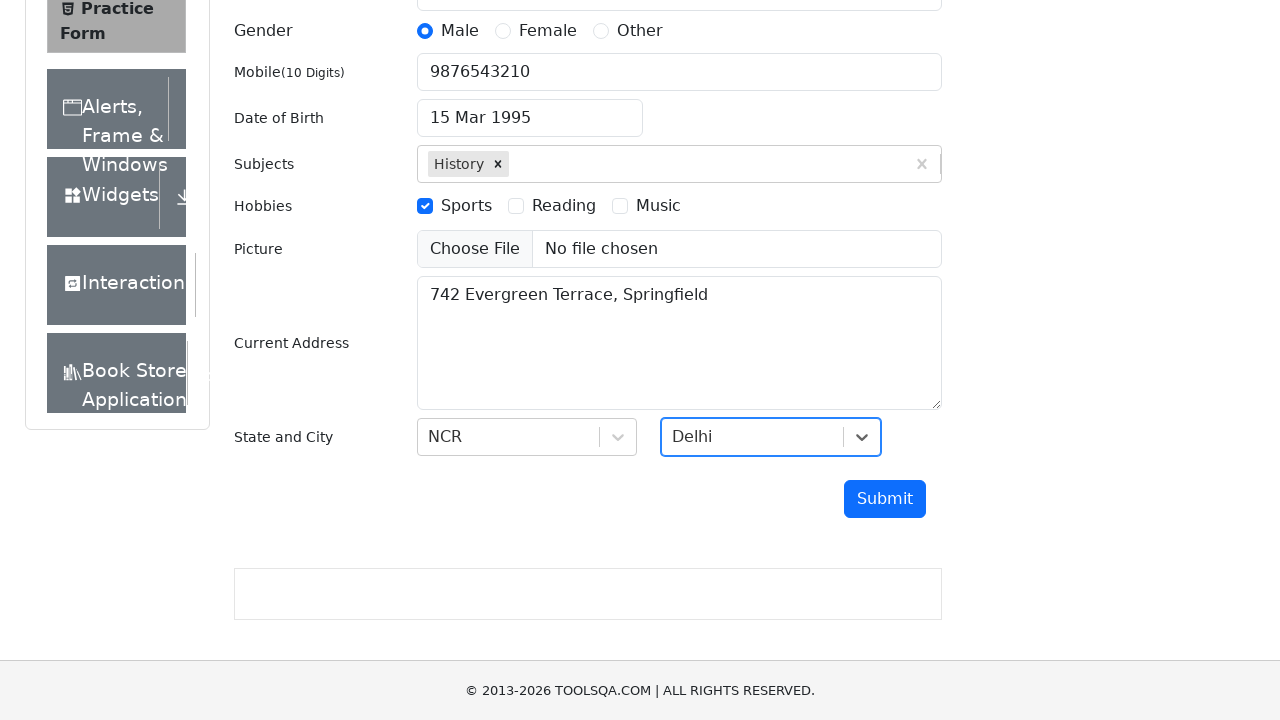

Clicked submit button to submit registration form at (885, 499) on #submit
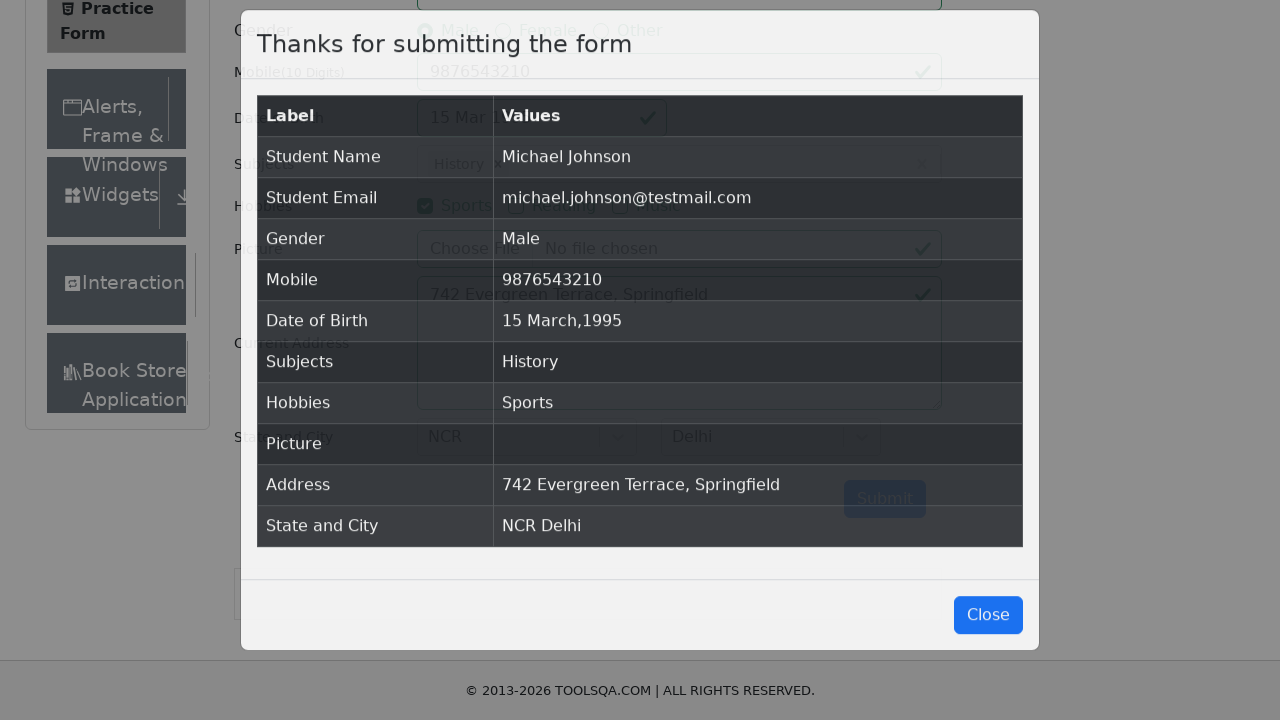

Submission success modal appeared
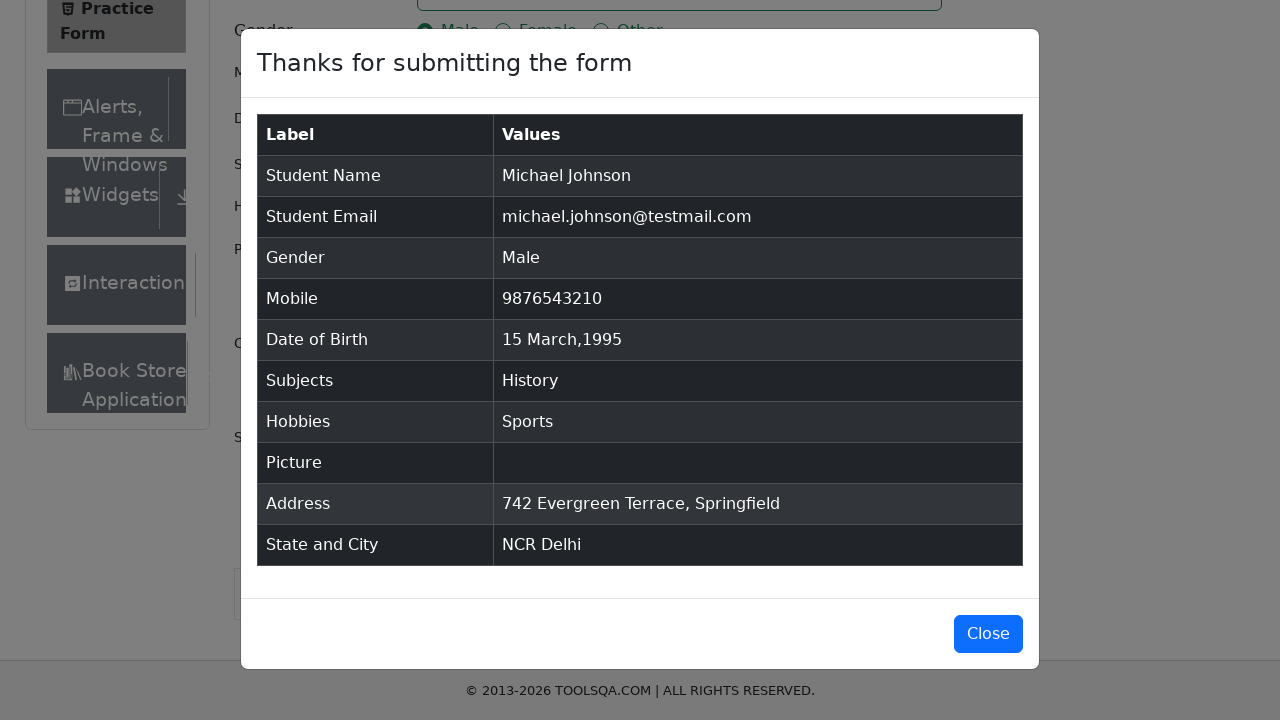

Form submission details table loaded
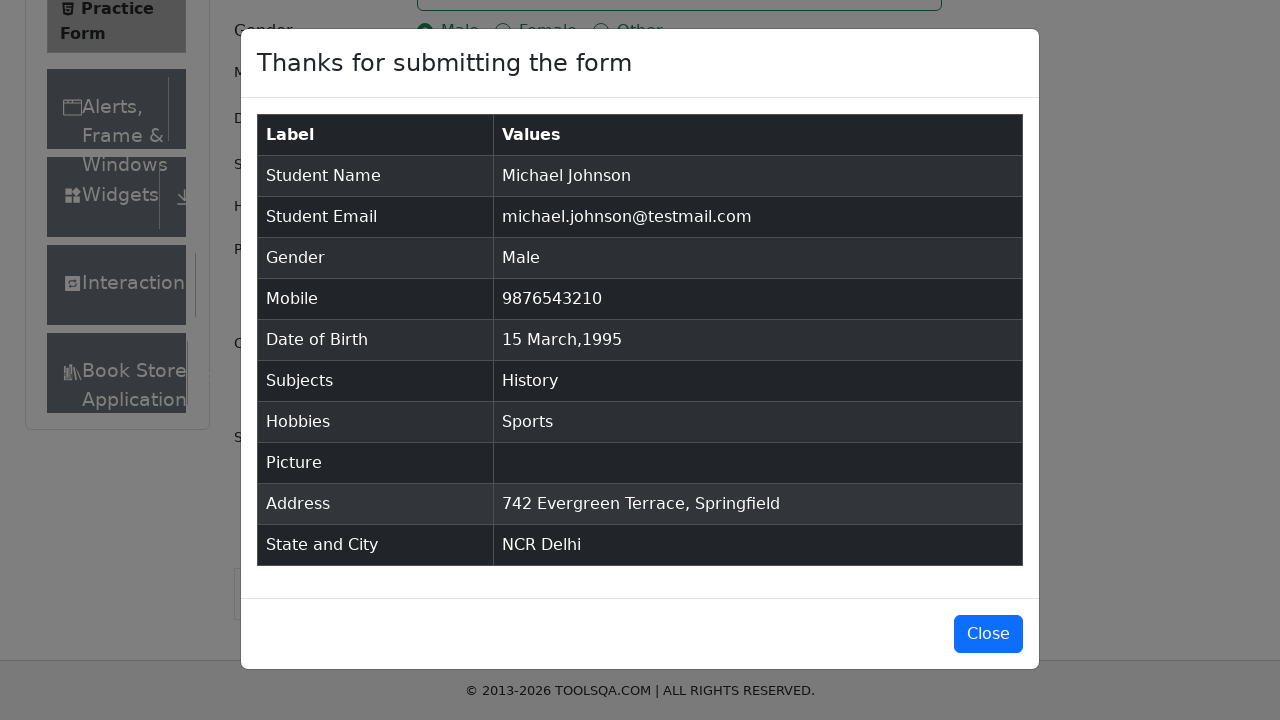

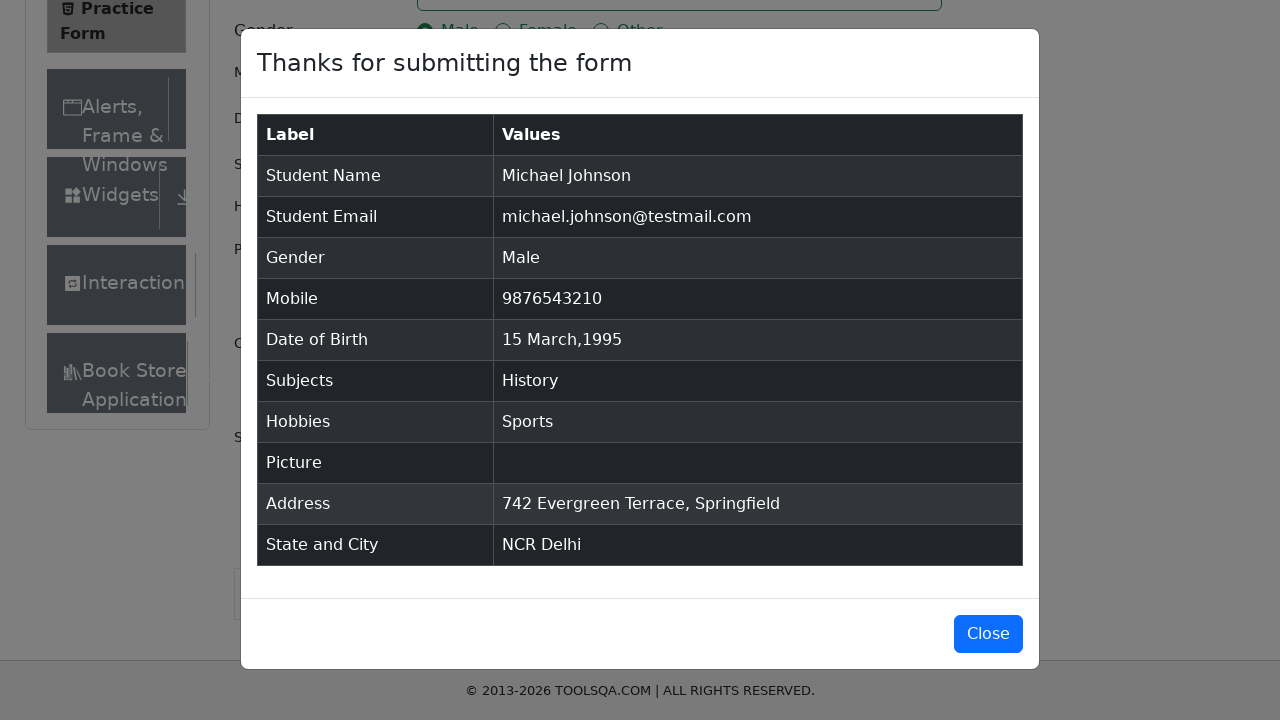